Tests file download functionality by navigating to a download page and clicking on a file link to initiate the download.

Starting URL: https://the-internet.herokuapp.com/download

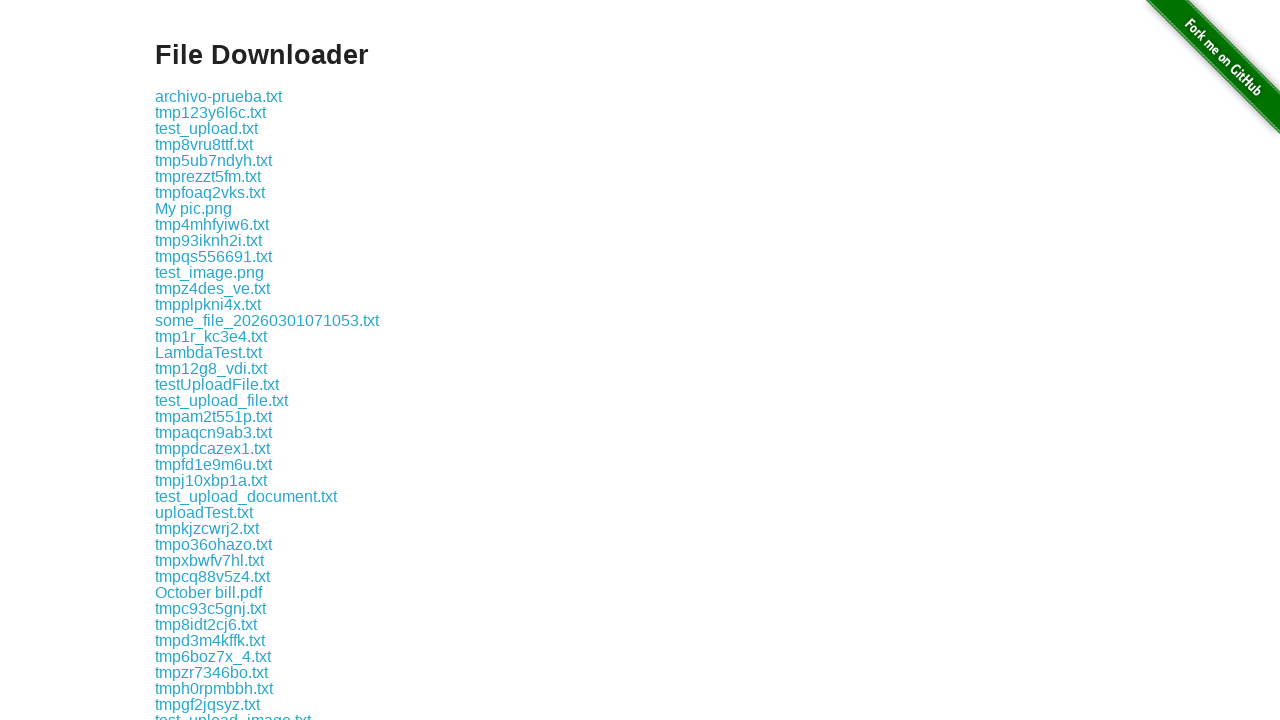

Navigated to file download page
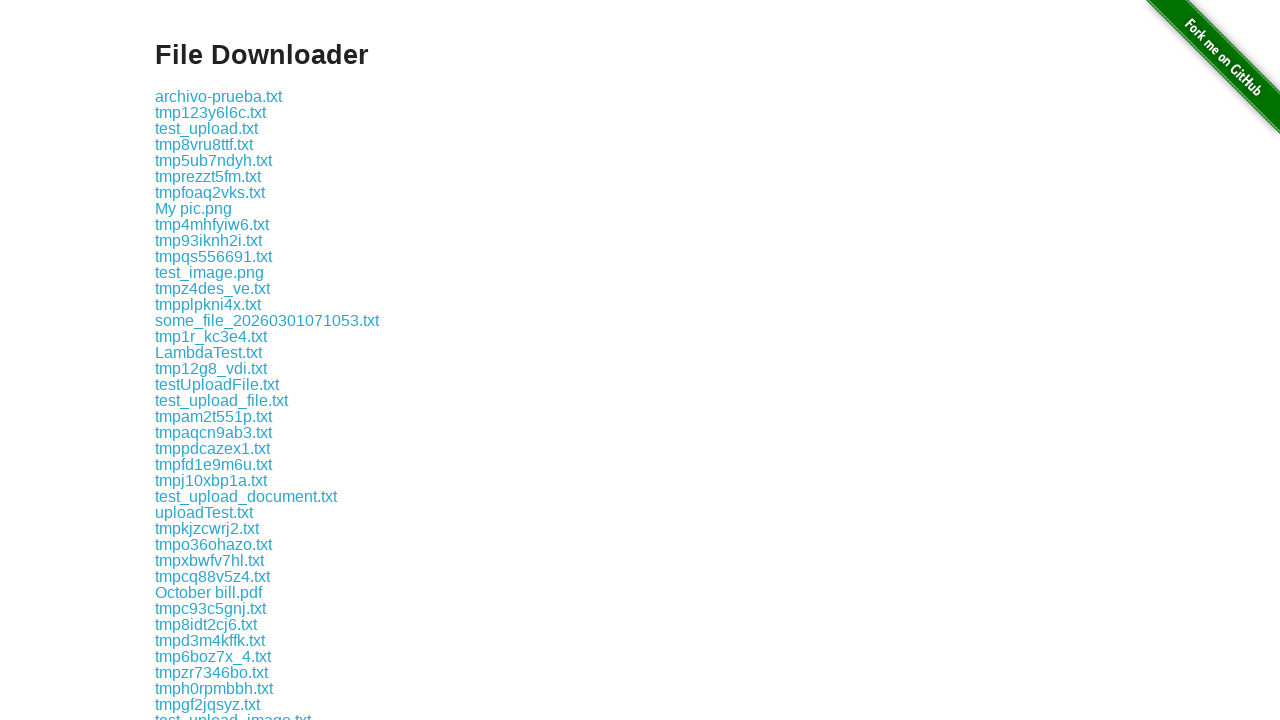

Clicked on test.txt file link to initiate download at (208, 352) on a:has-text('test.txt')
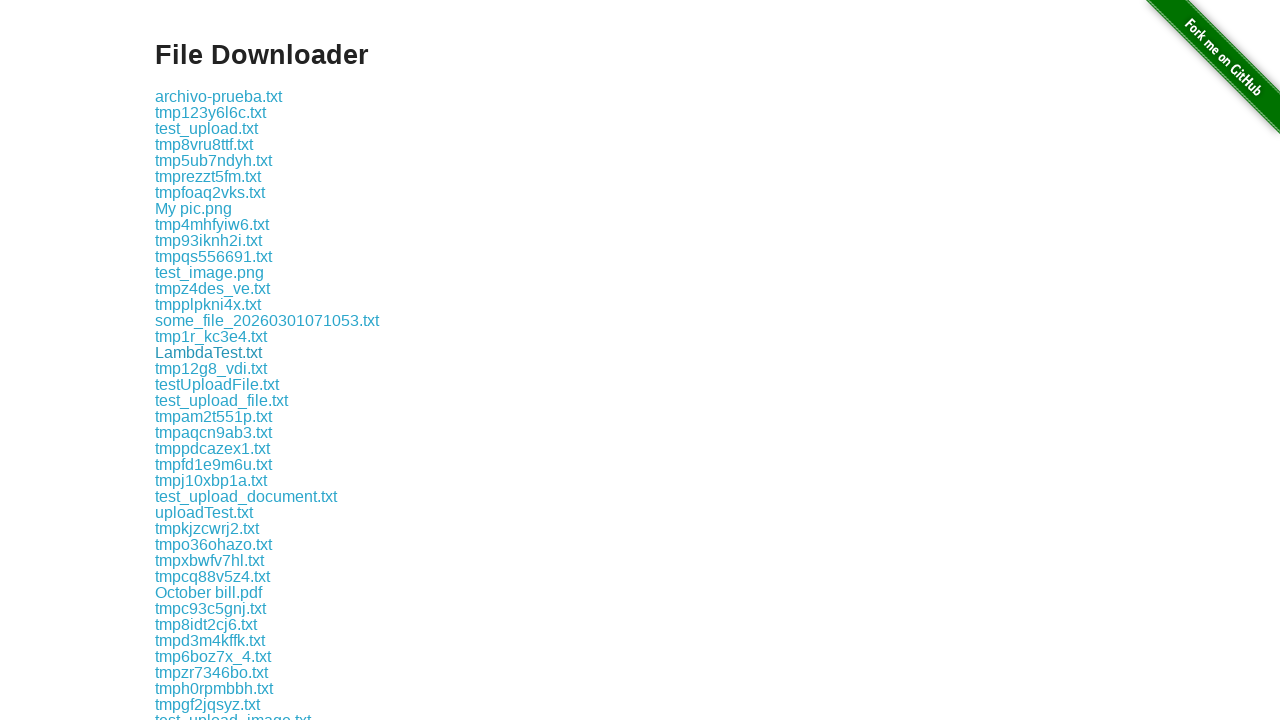

Waited for download to initiate
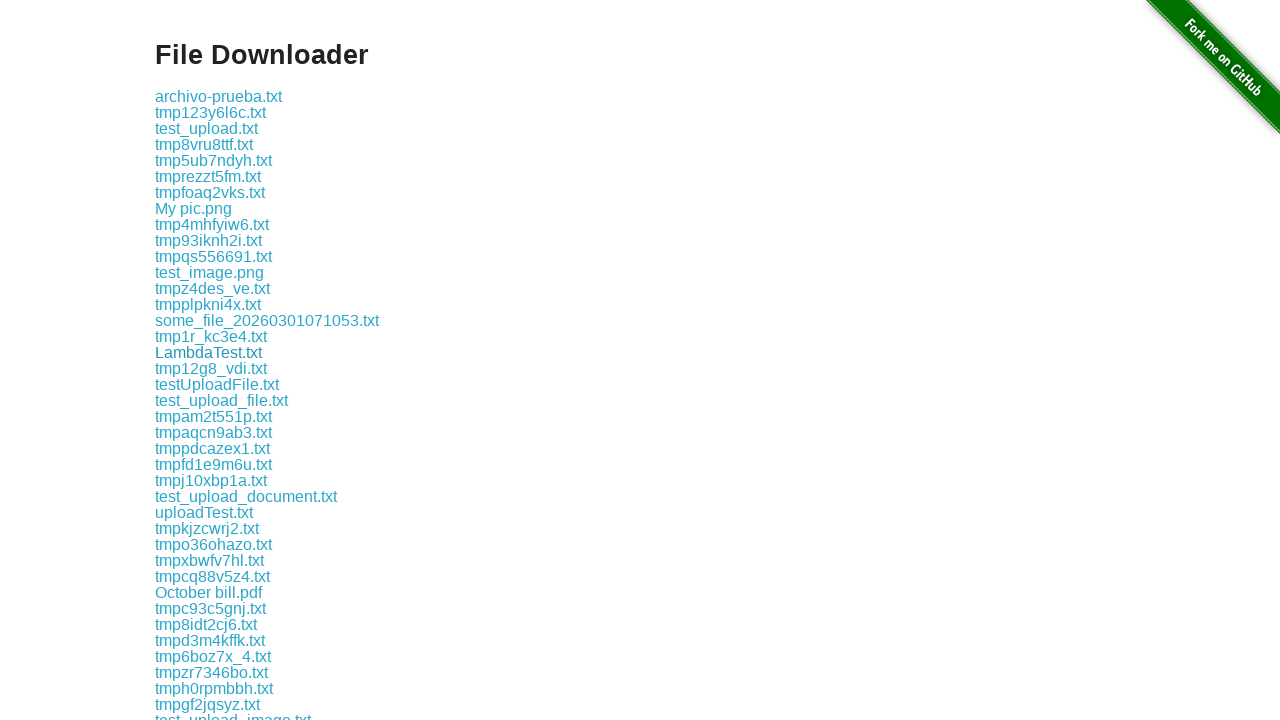

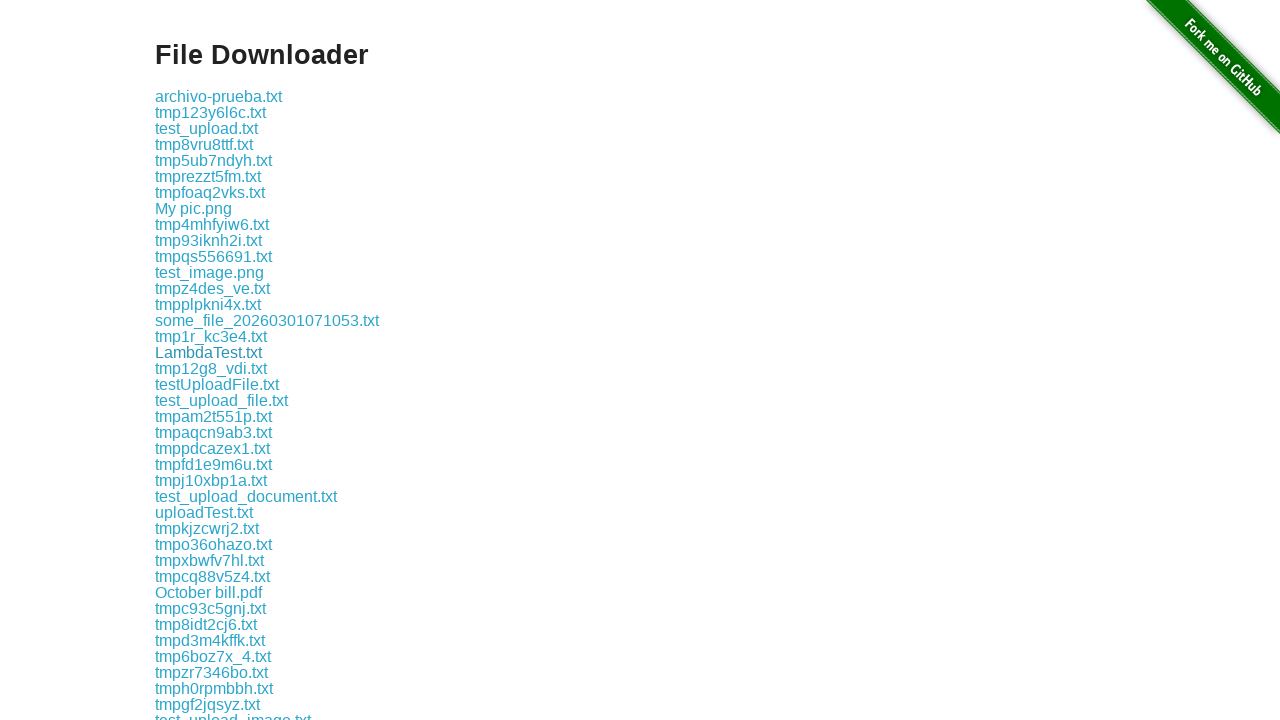